Tests the OrangeHRM contact sales form by filling in the full name and contact phone number fields

Starting URL: https://www.orangehrm.com/contact-sales/

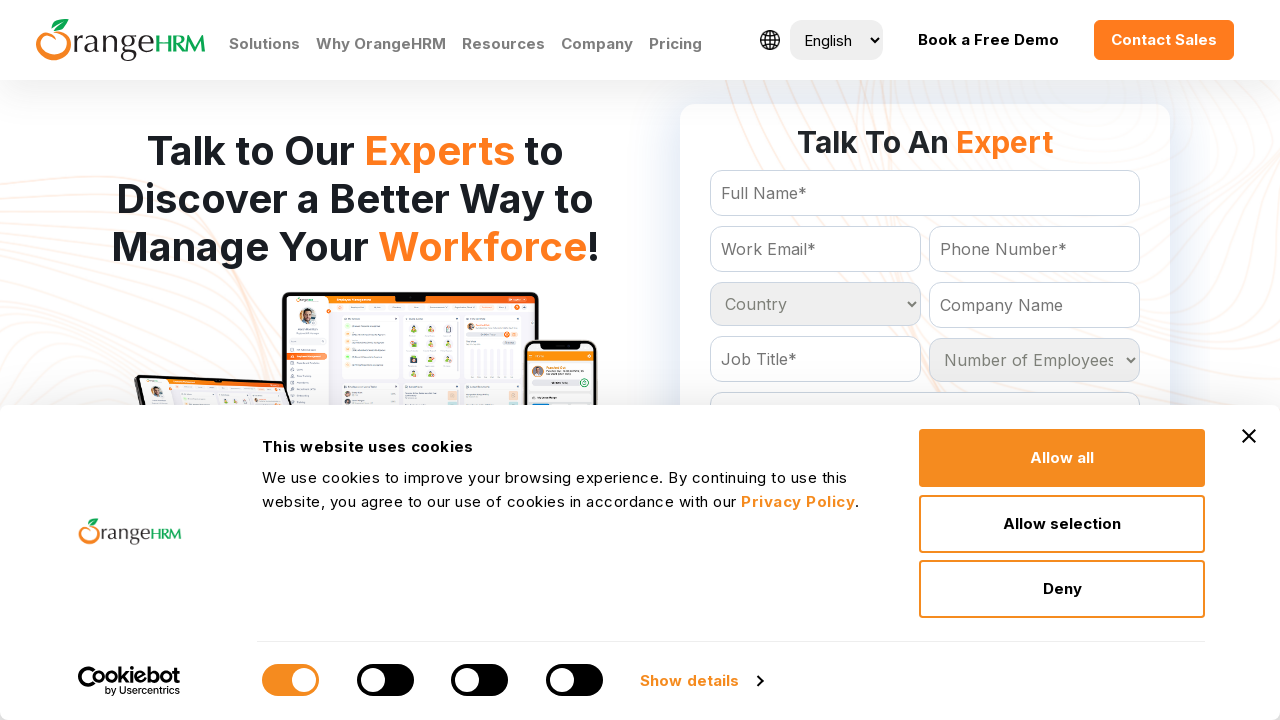

Filled full name field with 'ishaq' on input[name='FullName']
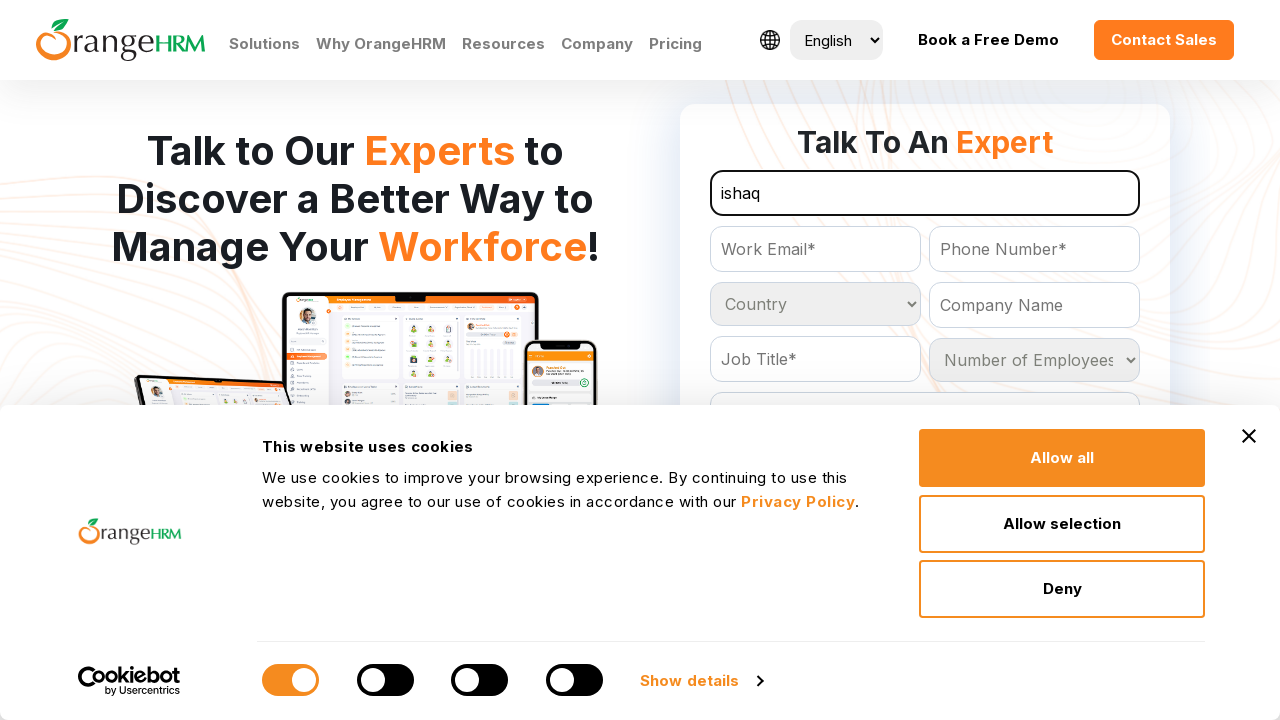

Filled contact phone number field with '7760654936' on input#Form_getForm_Contact
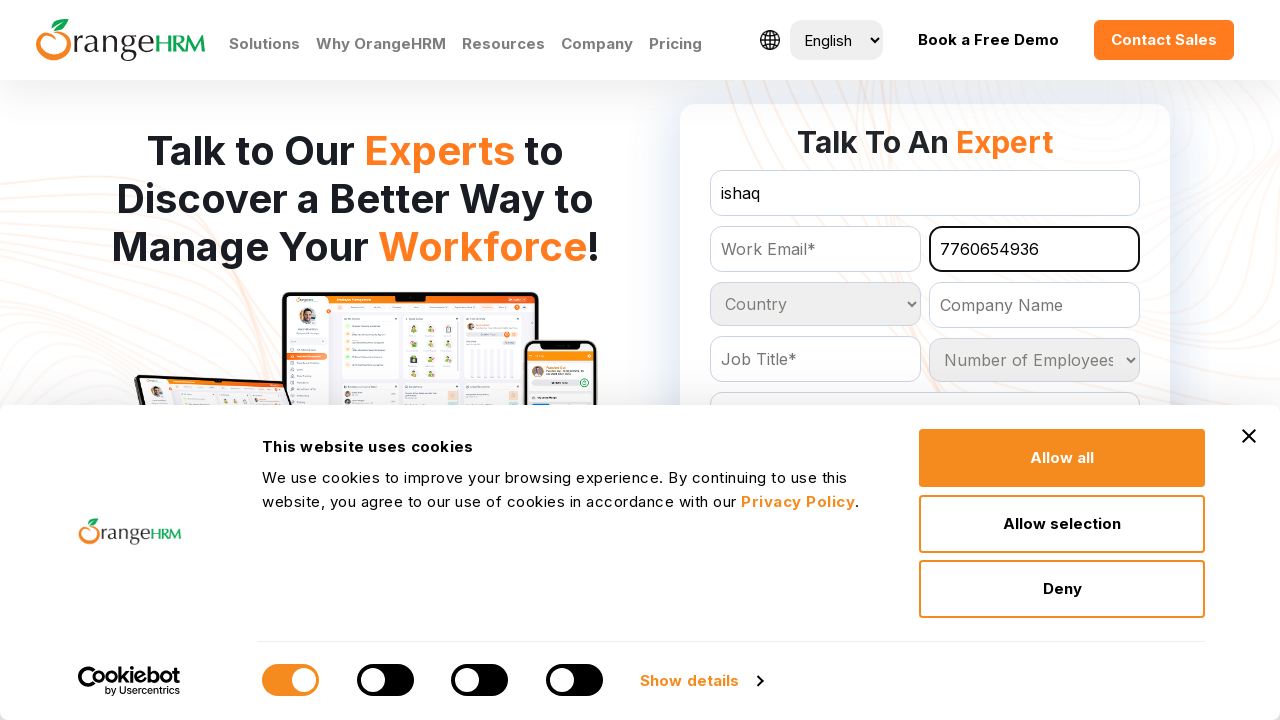

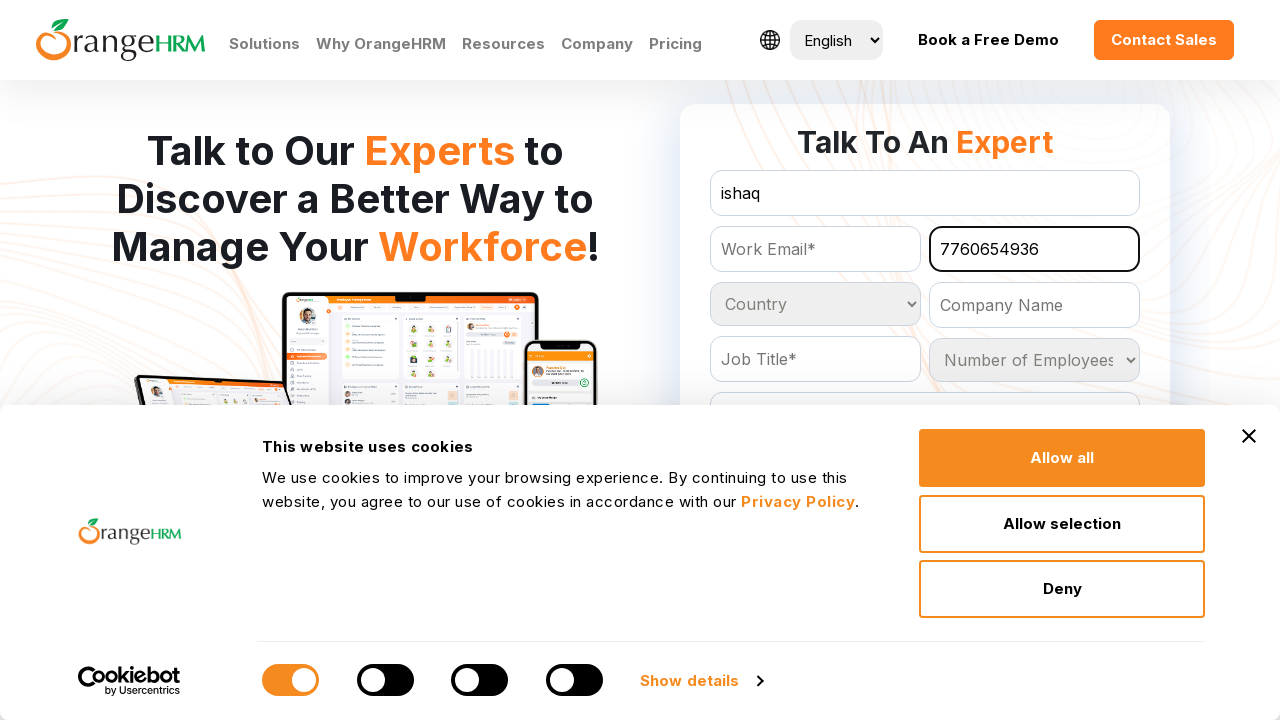